Tests registering multiple characters with different classes and levels in sequence

Starting URL: https://tc1-rest-characters-site-m5ee.vercel.app

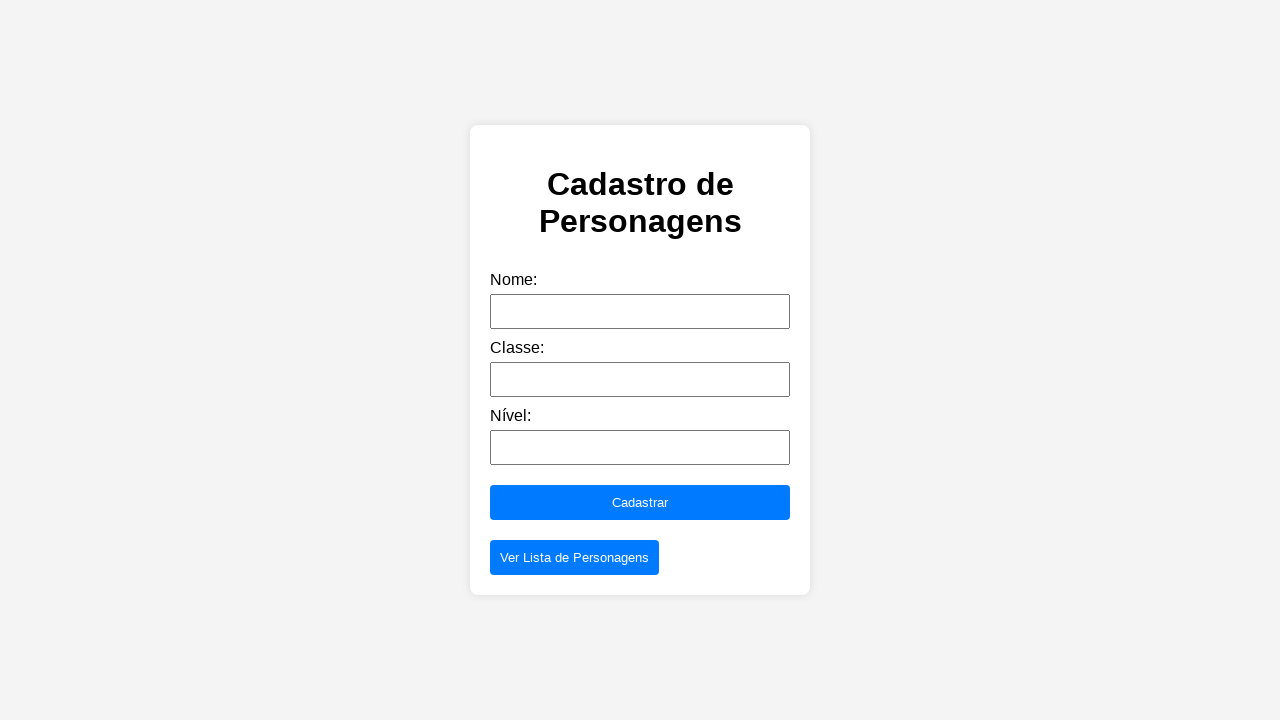

Set up dialog handler to auto-accept dialogs
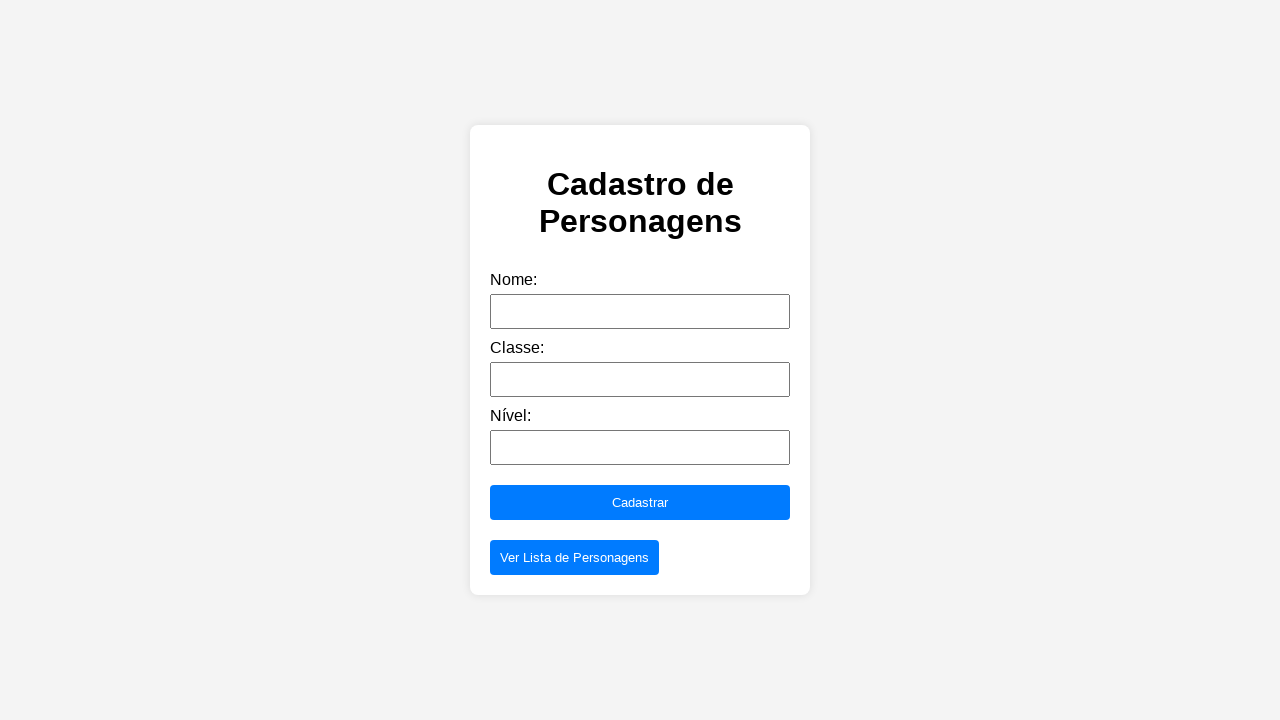

Filled character name field with 'Character One' on input[name='name'], #name, input[placeholder*='name' i]
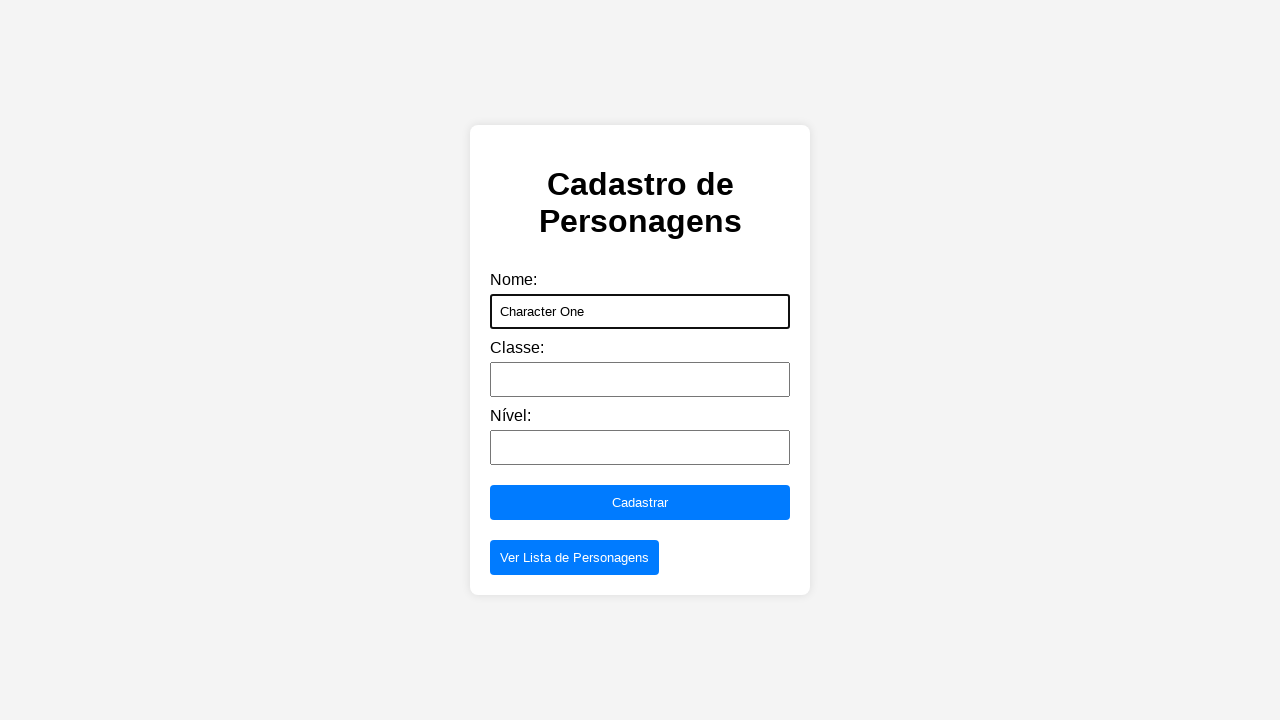

Filled character class field with 'Mage' on input[name='class'], #class, input[placeholder*='class' i]
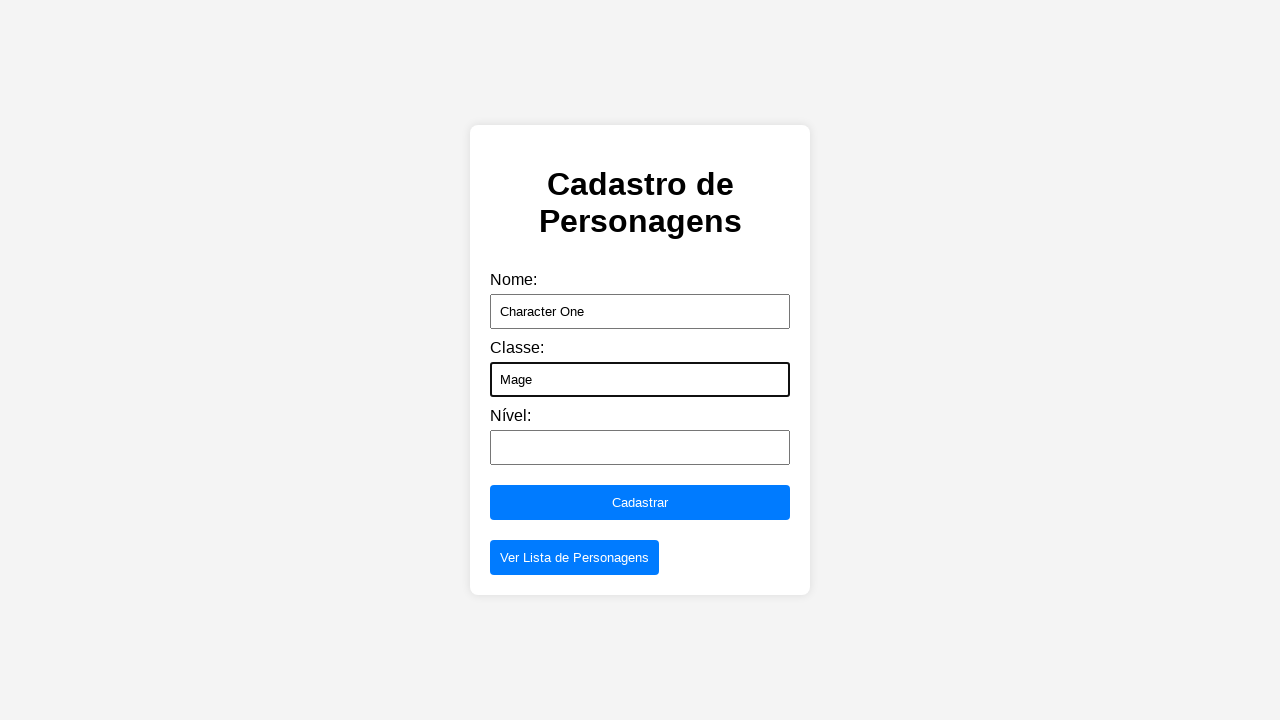

Filled character level field with '5' on input[name='level'], #level, input[placeholder*='level' i]
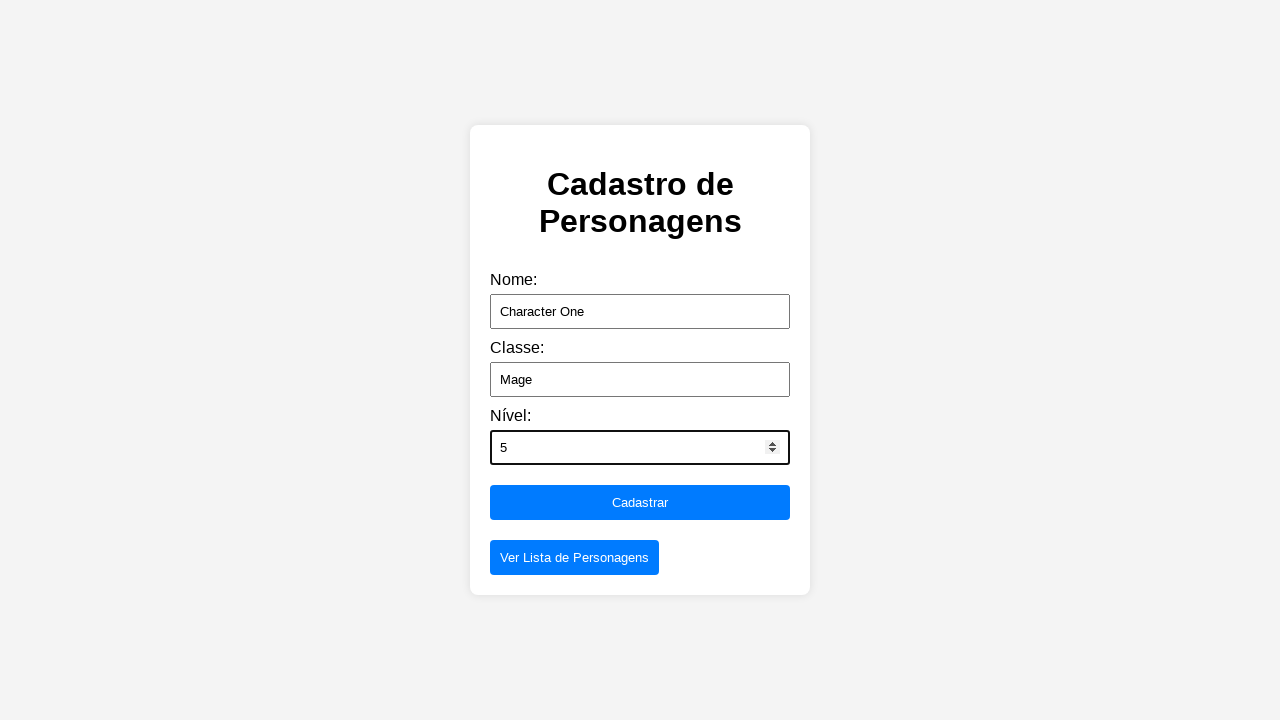

Clicked submit button to register first character (Mage level 5) at (640, 503) on button[type='submit'], input[type='submit'], button:has-text('Submit'), button:h
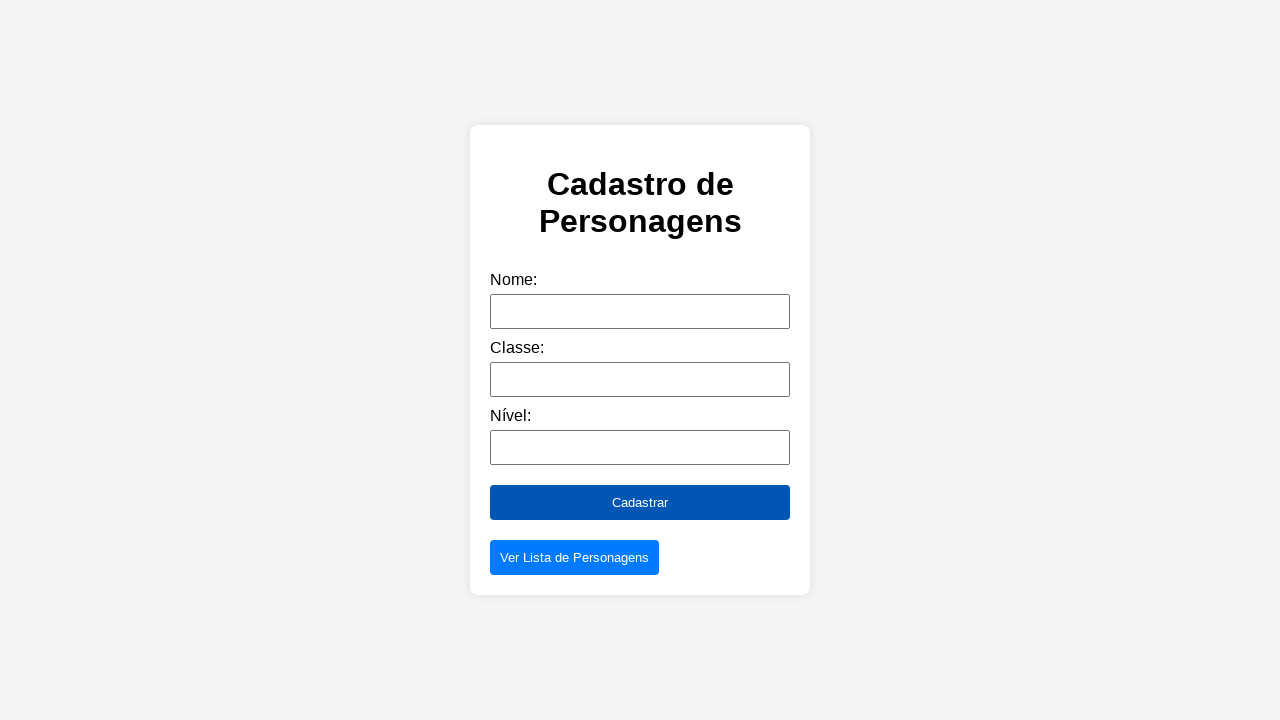

Waited for alert dialog to be handled
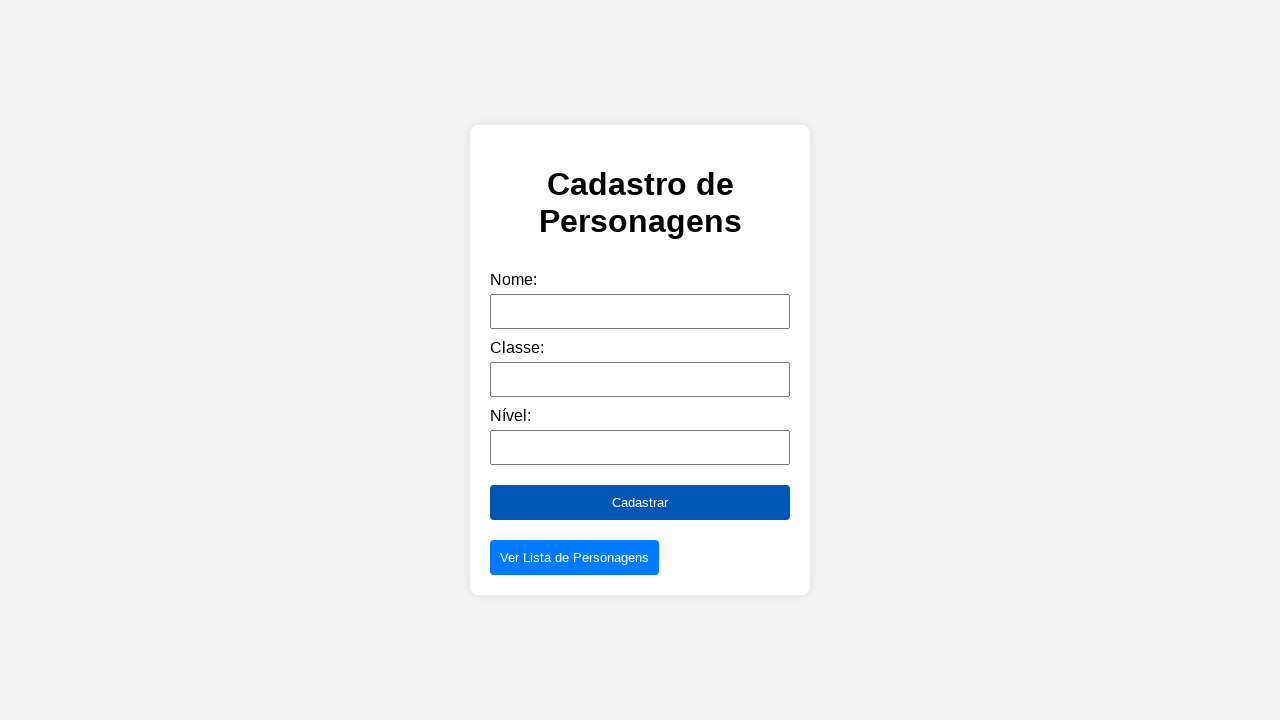

Filled character name field with 'Character Two' on input[name='name'], #name, input[placeholder*='name' i]
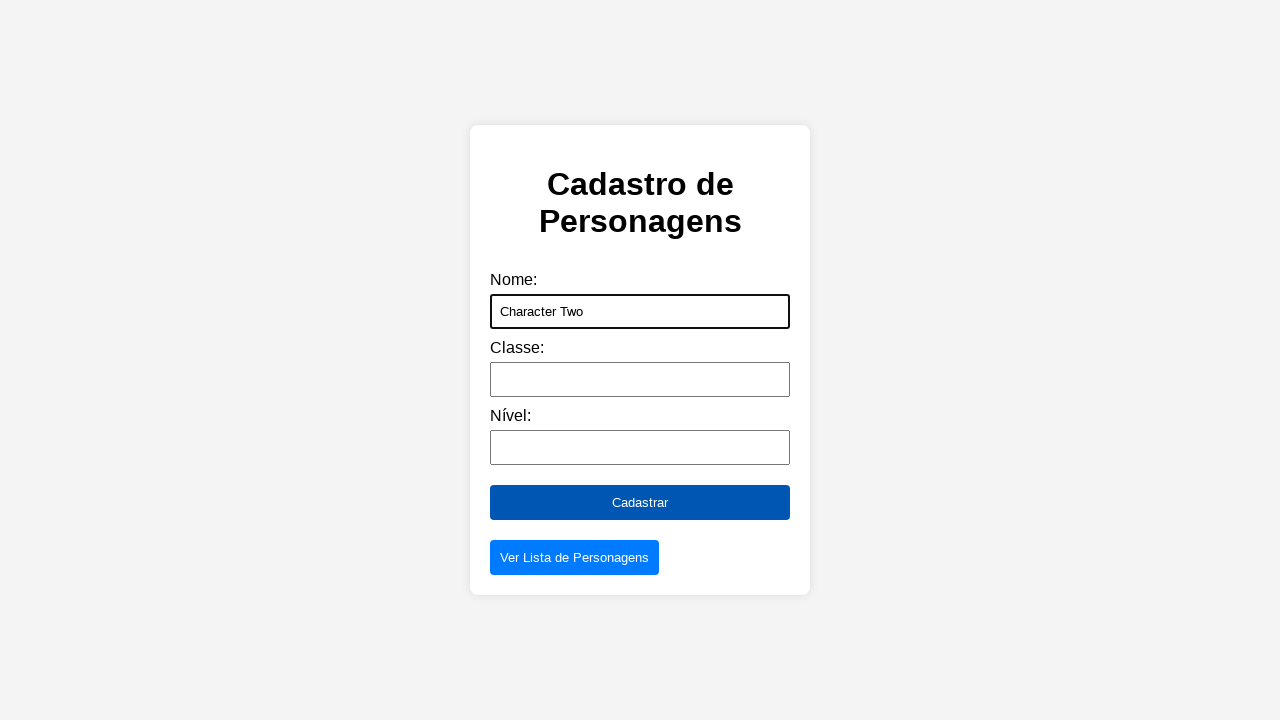

Filled character class field with 'Rogue' on input[name='class'], #class, input[placeholder*='class' i]
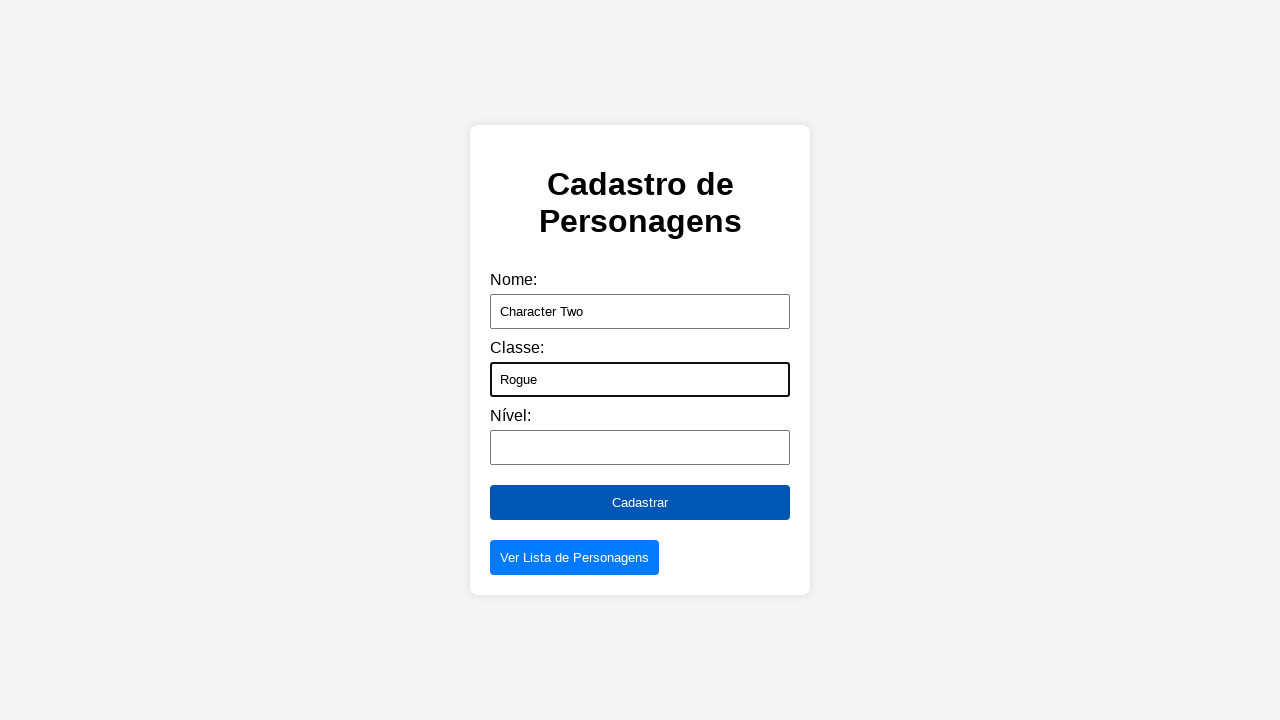

Filled character level field with '8' on input[name='level'], #level, input[placeholder*='level' i]
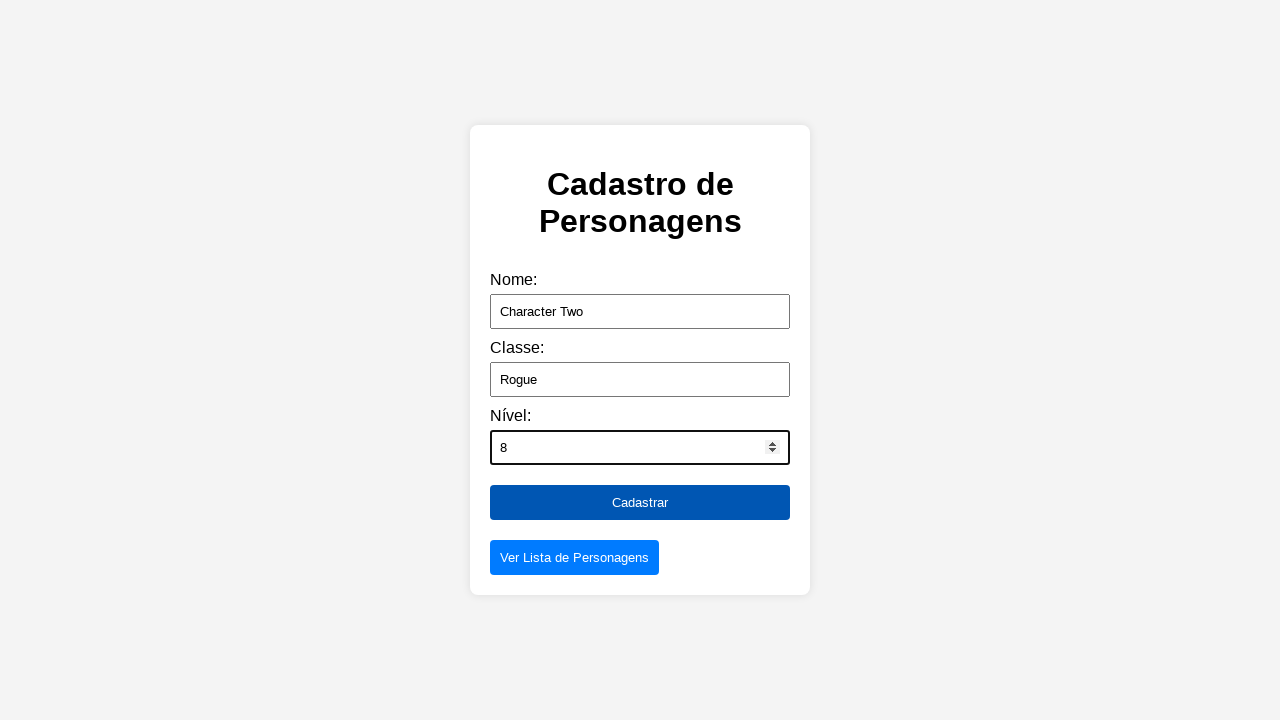

Clicked submit button to register second character (Rogue level 8) at (640, 503) on button[type='submit'], input[type='submit'], button:has-text('Submit'), button:h
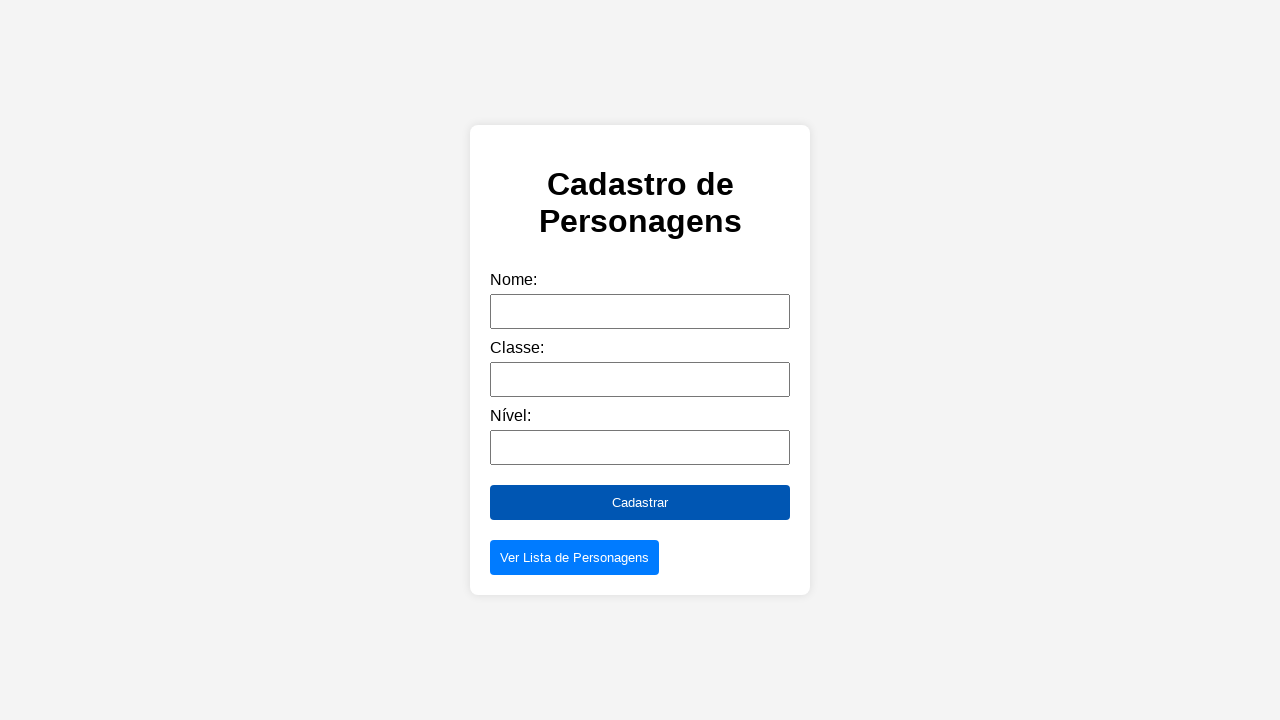

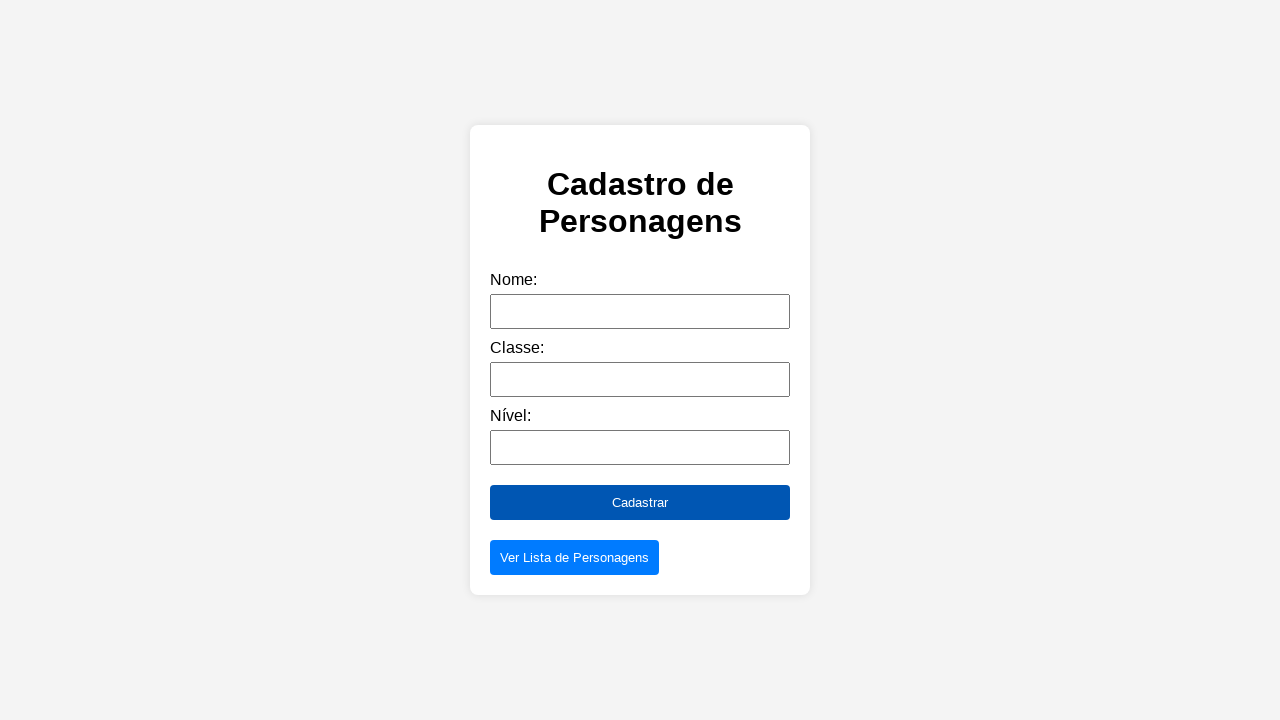